Tests form validation by not selecting any gender option and verifying the form submission is prevented.

Starting URL: https://demoqa.com/automation-practice-form

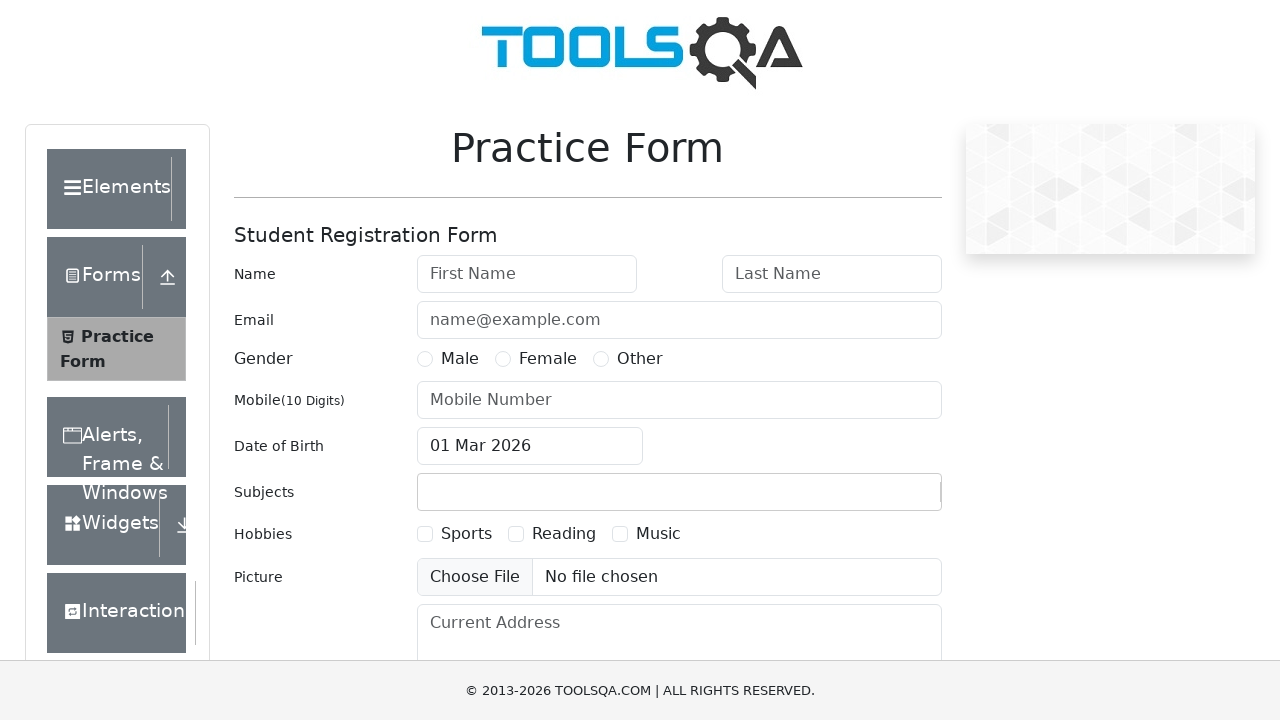

Filled first name field with 'John' on #firstName
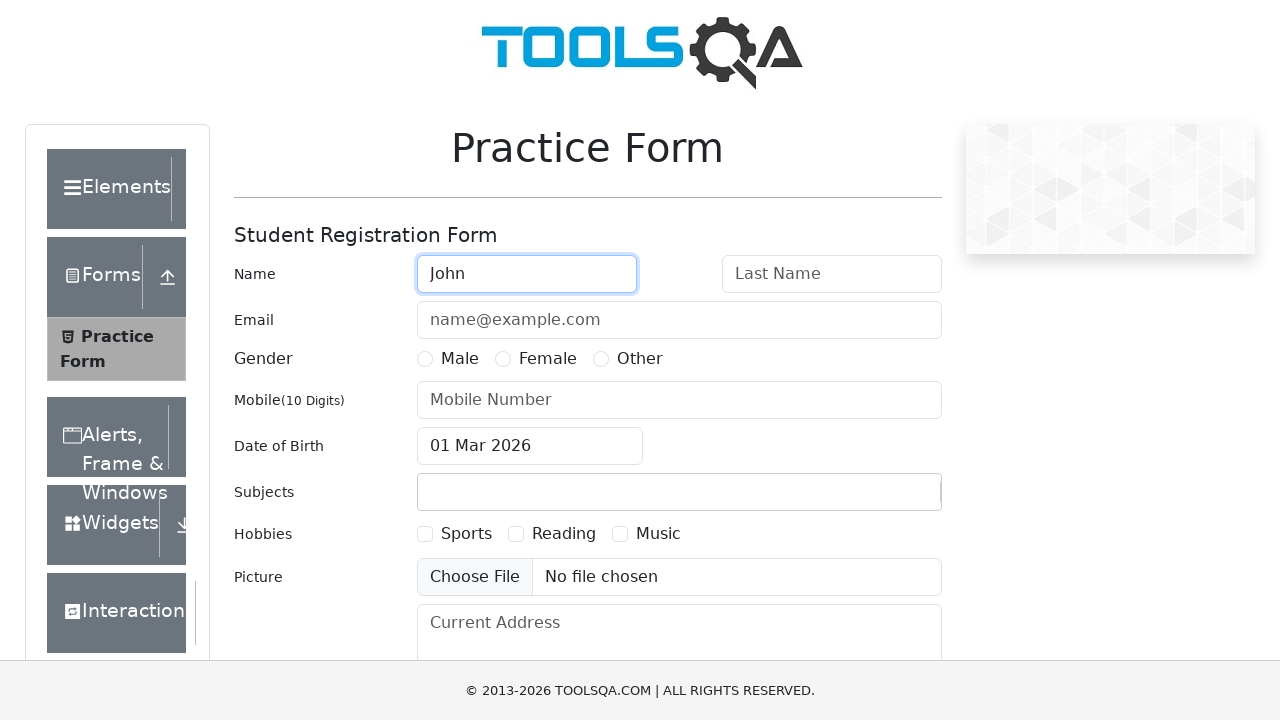

Filled last name field with 'Doe' on #lastName
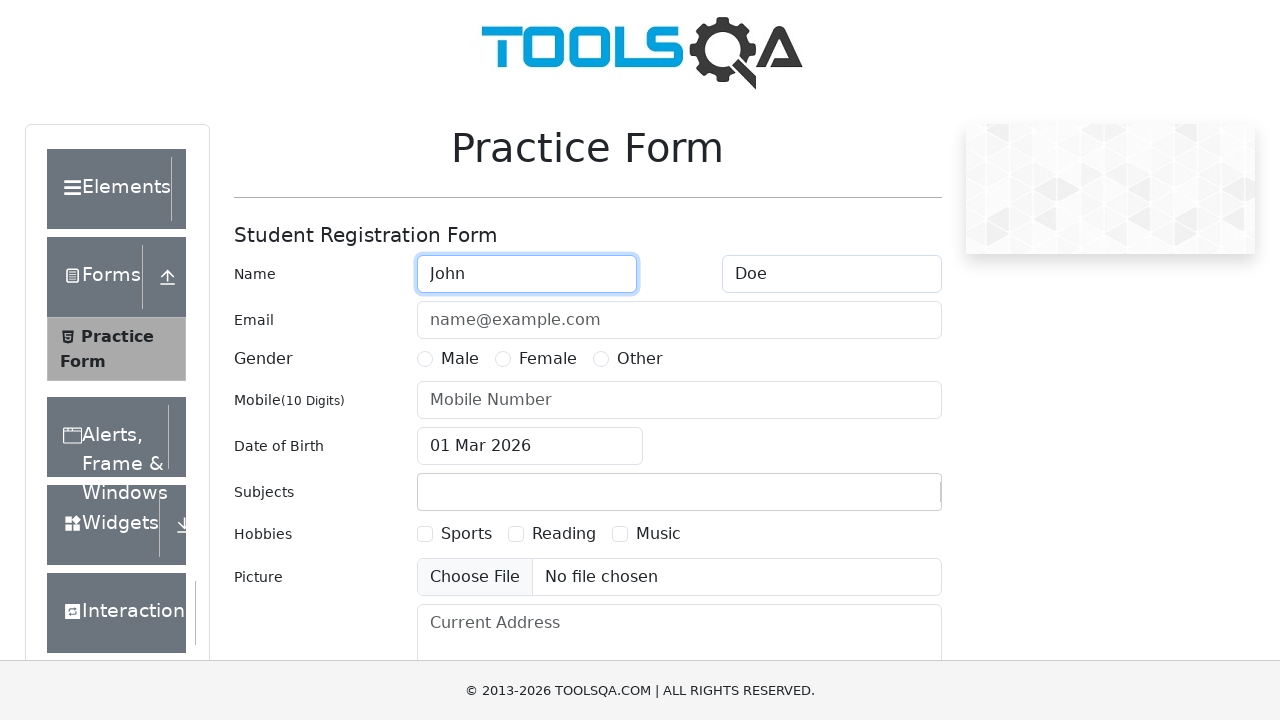

Filled email field with 'john.doe@example.com' on #userEmail
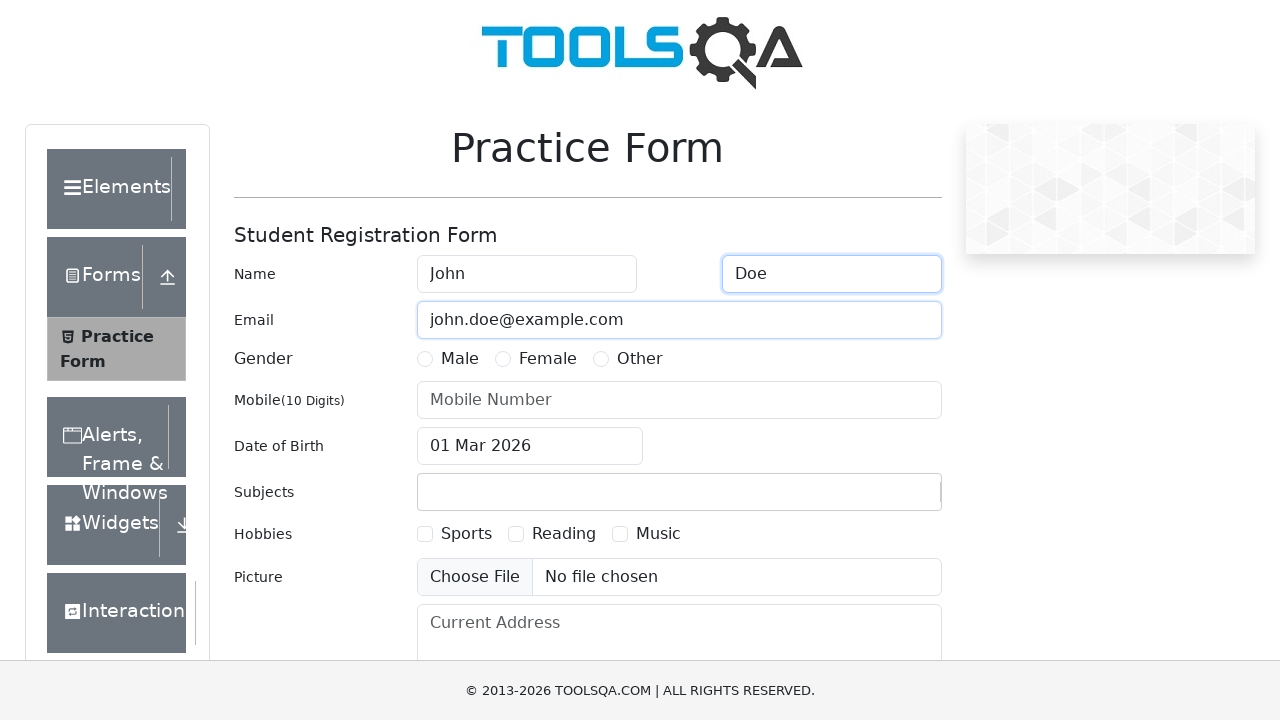

Filled phone number field with '1234567890' on #userNumber
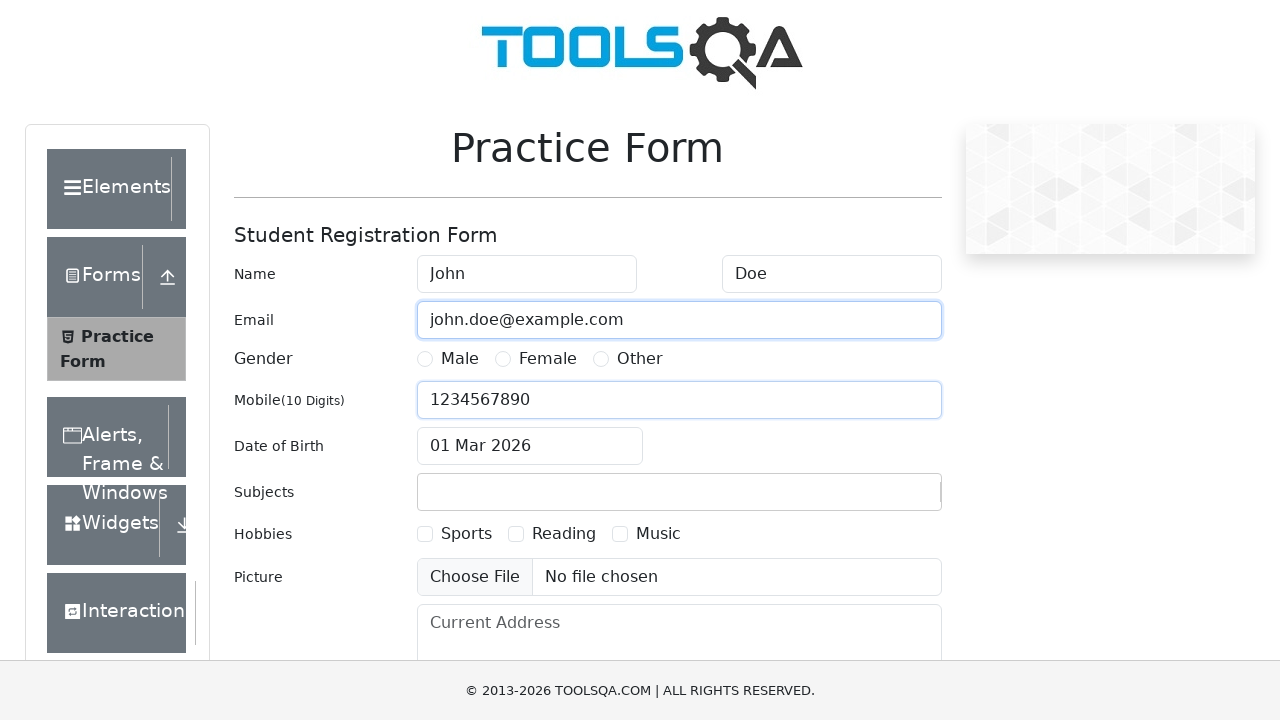

Filled address field with 'Vysokoskolska 253, Kosice 040 01' on #currentAddress
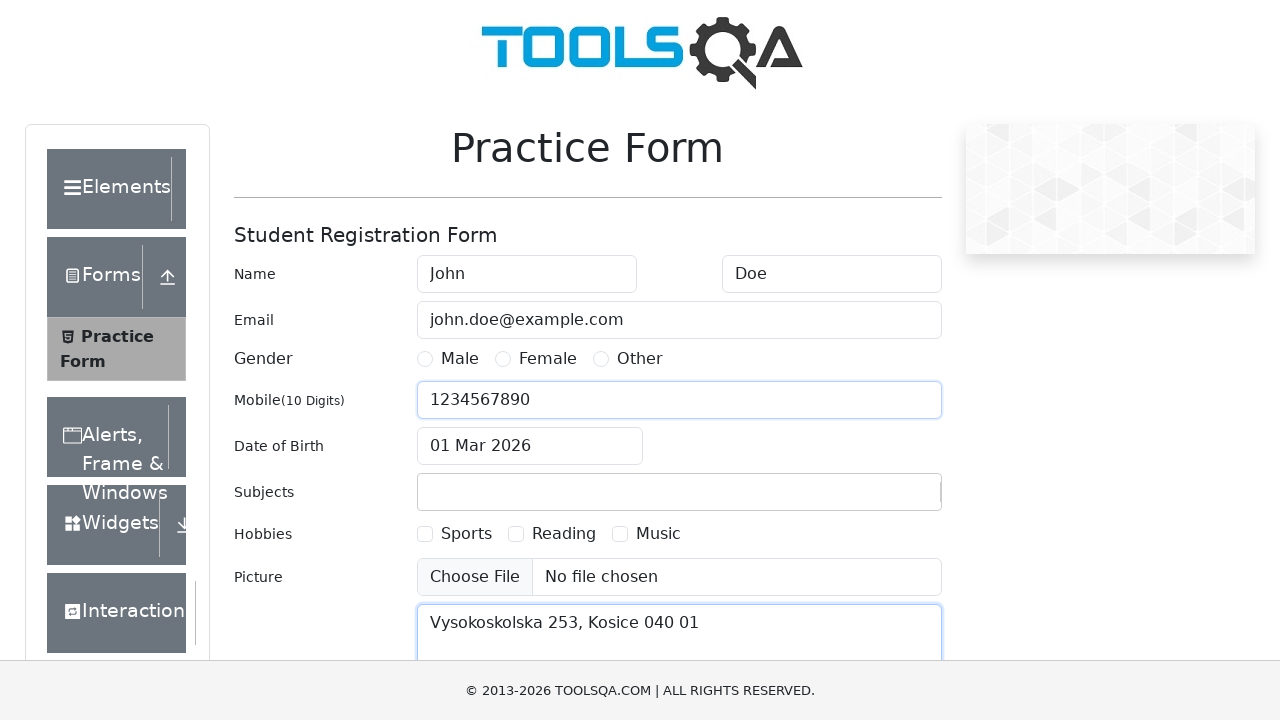

Selected 'Sports' hobby checkbox at (466, 534) on xpath=//label[contains(text(),'Sports')]
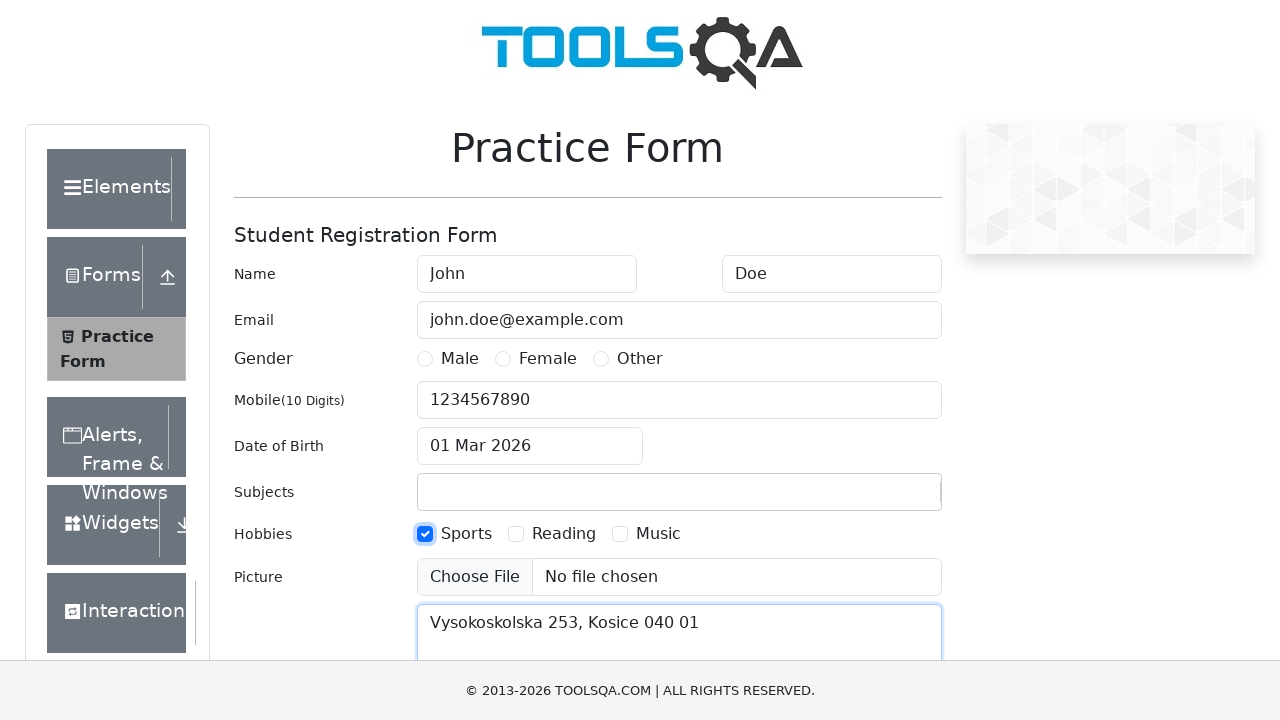

Submitted form without selecting gender on #submit
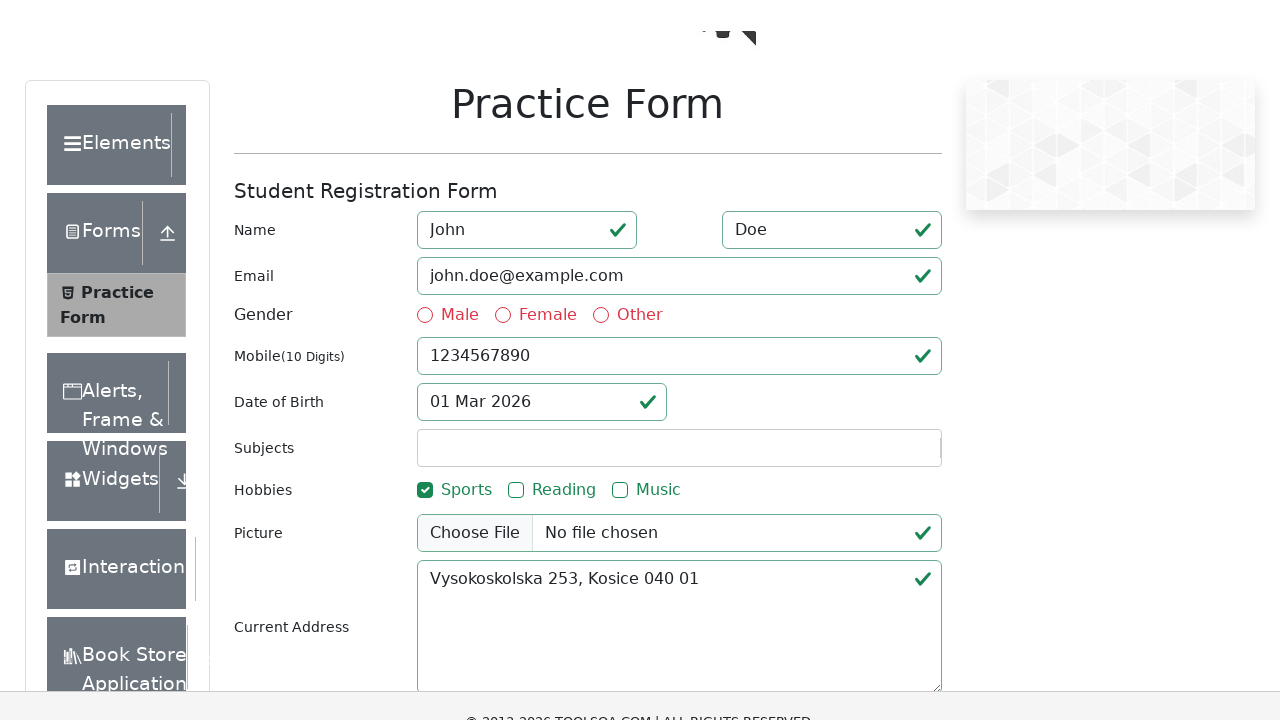

Waited 500ms for potential form submission modal
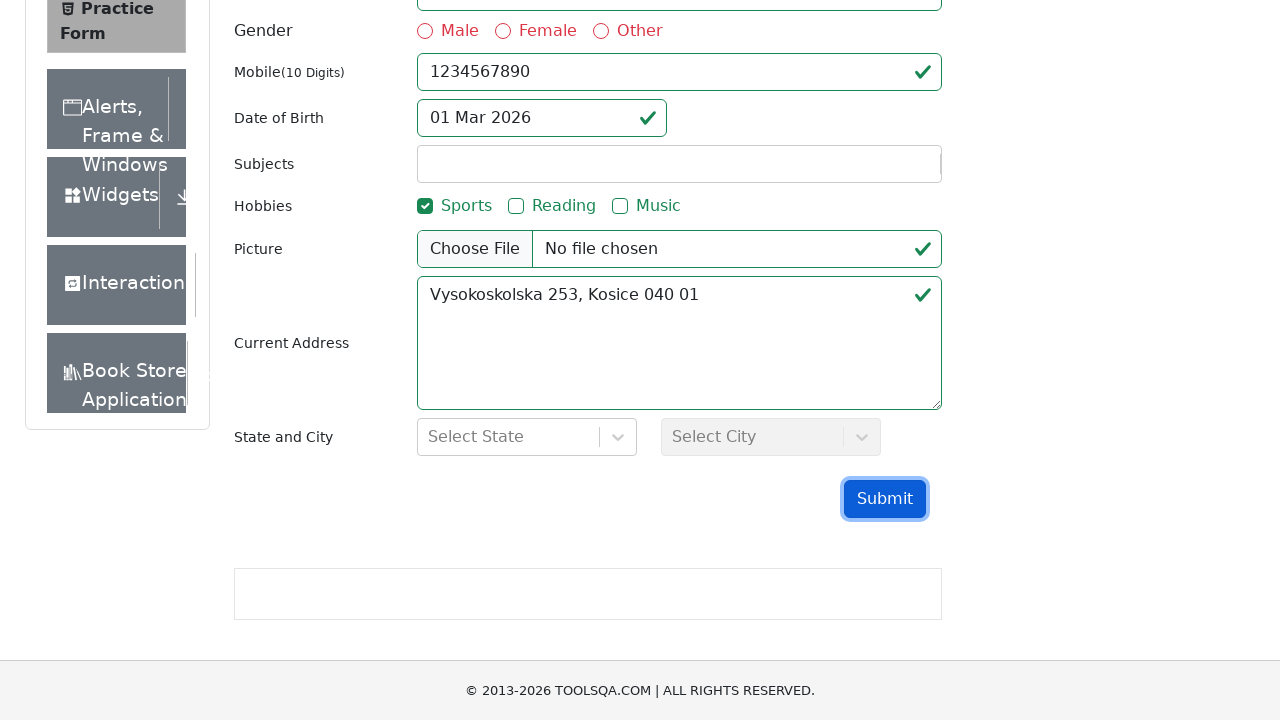

Verified that form submission was prevented and no modal appeared (validation failed as expected)
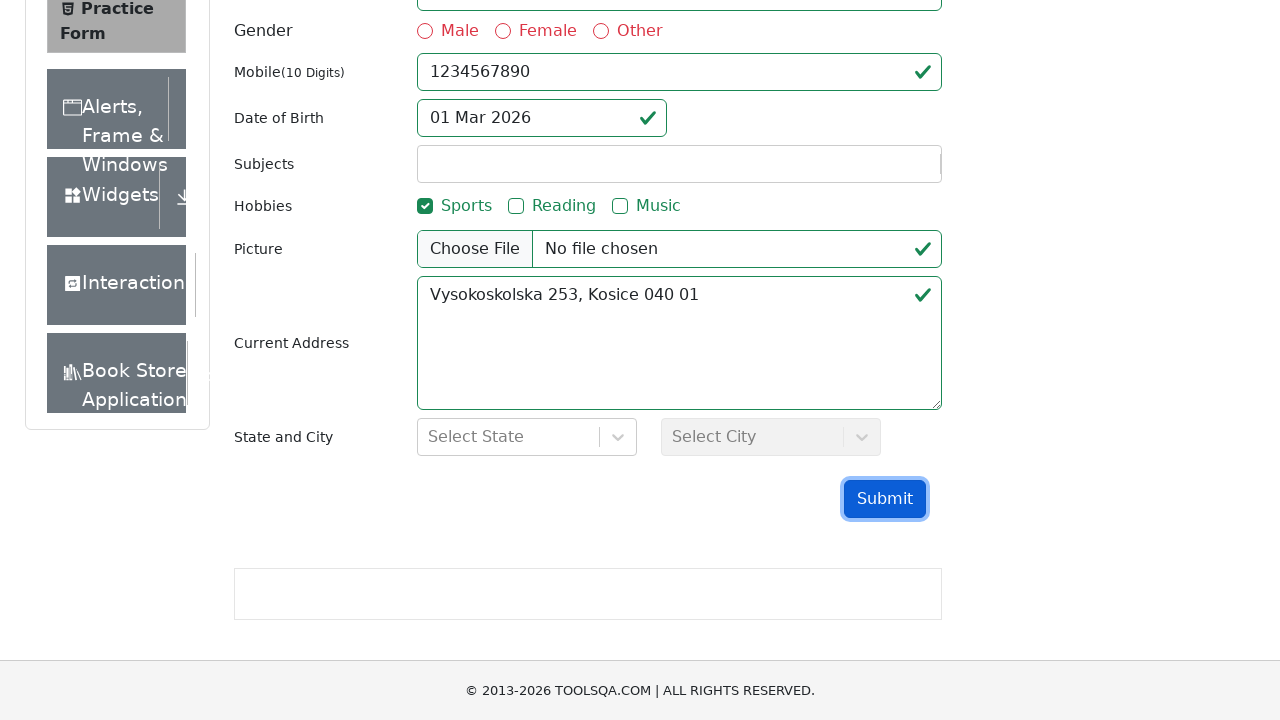

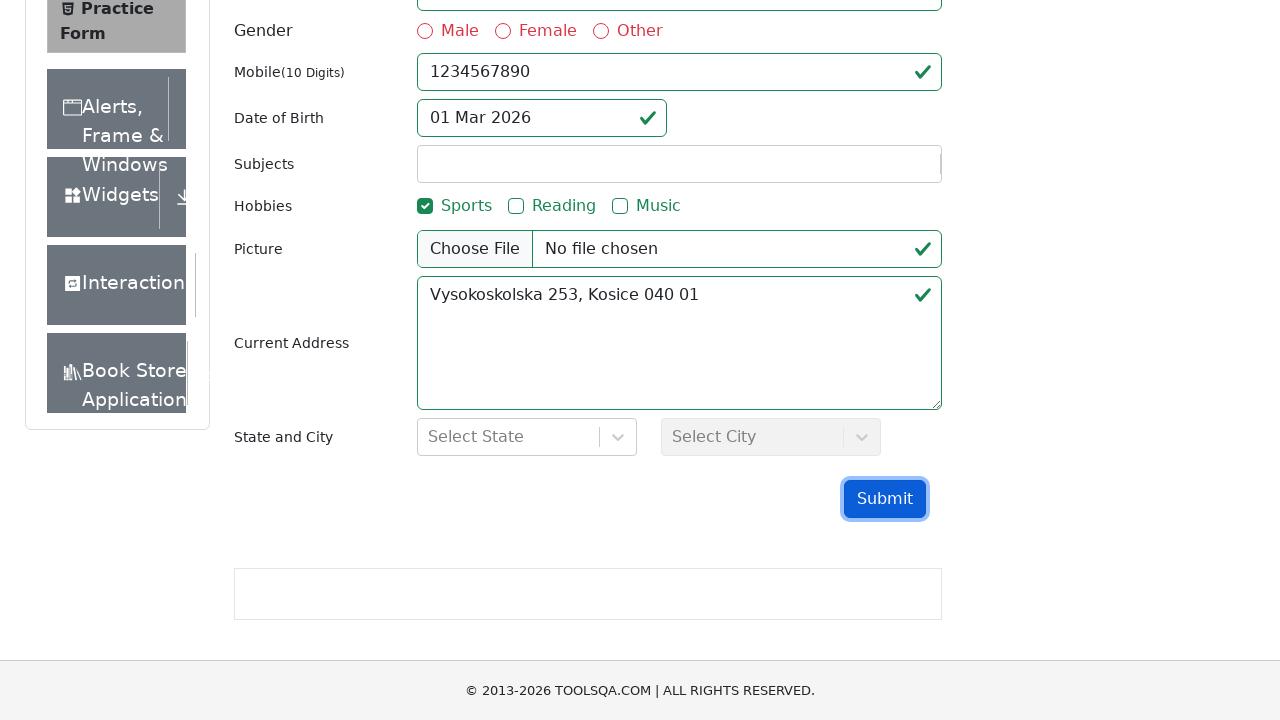